Tests hovering over the Contrary link and verifying the tooltip appears

Starting URL: https://demoqa.com/tool-tips

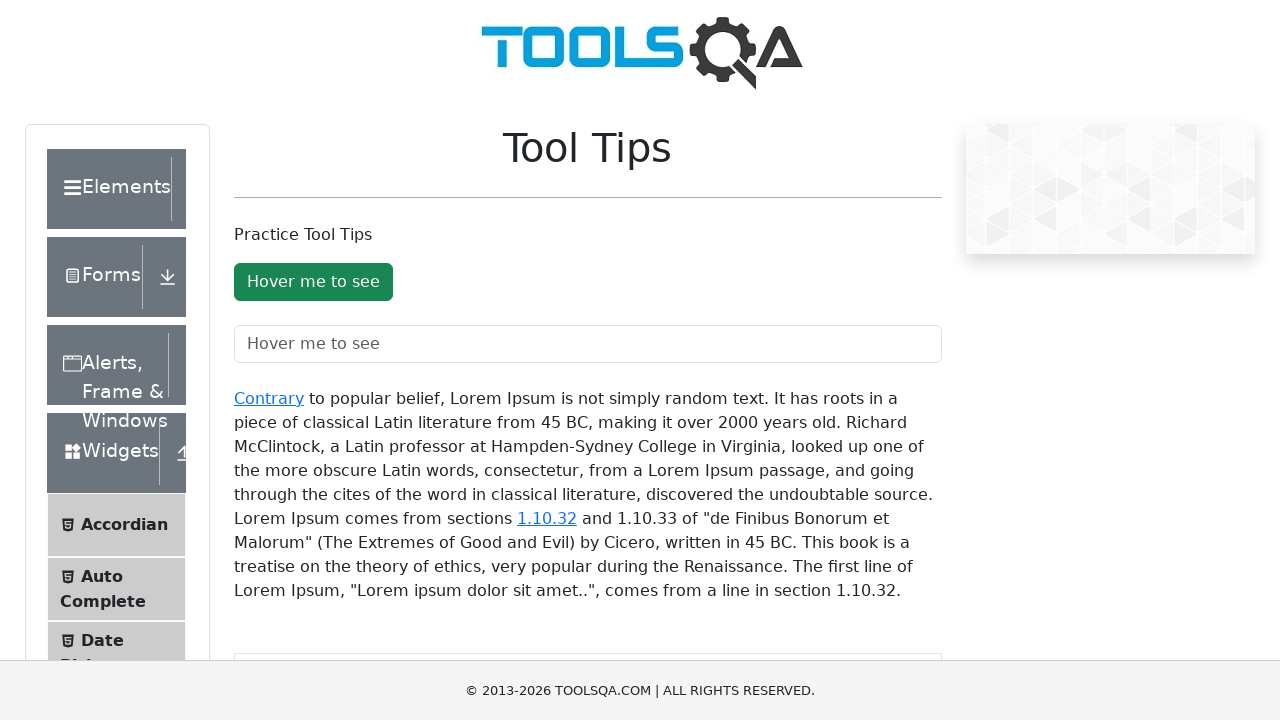

Hovered over the Contrary link at (269, 398) on xpath=//a[text()='Contrary']
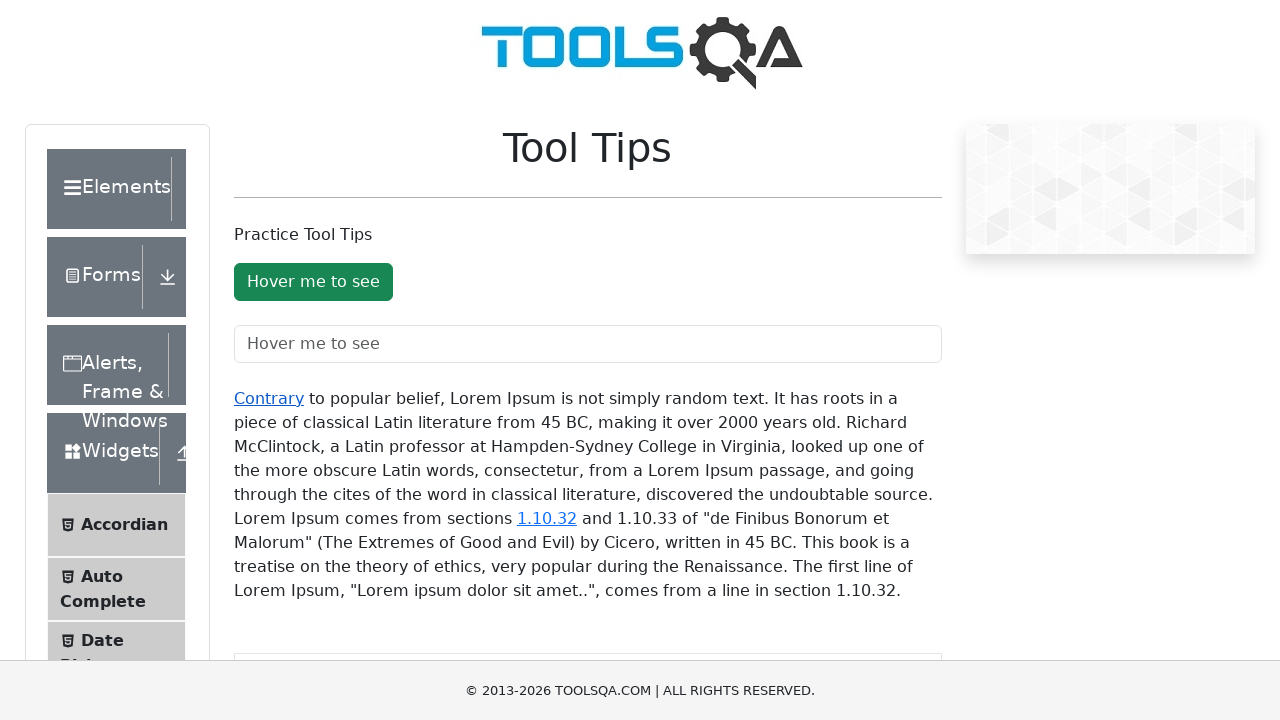

Tooltip appeared after hovering over Contrary link
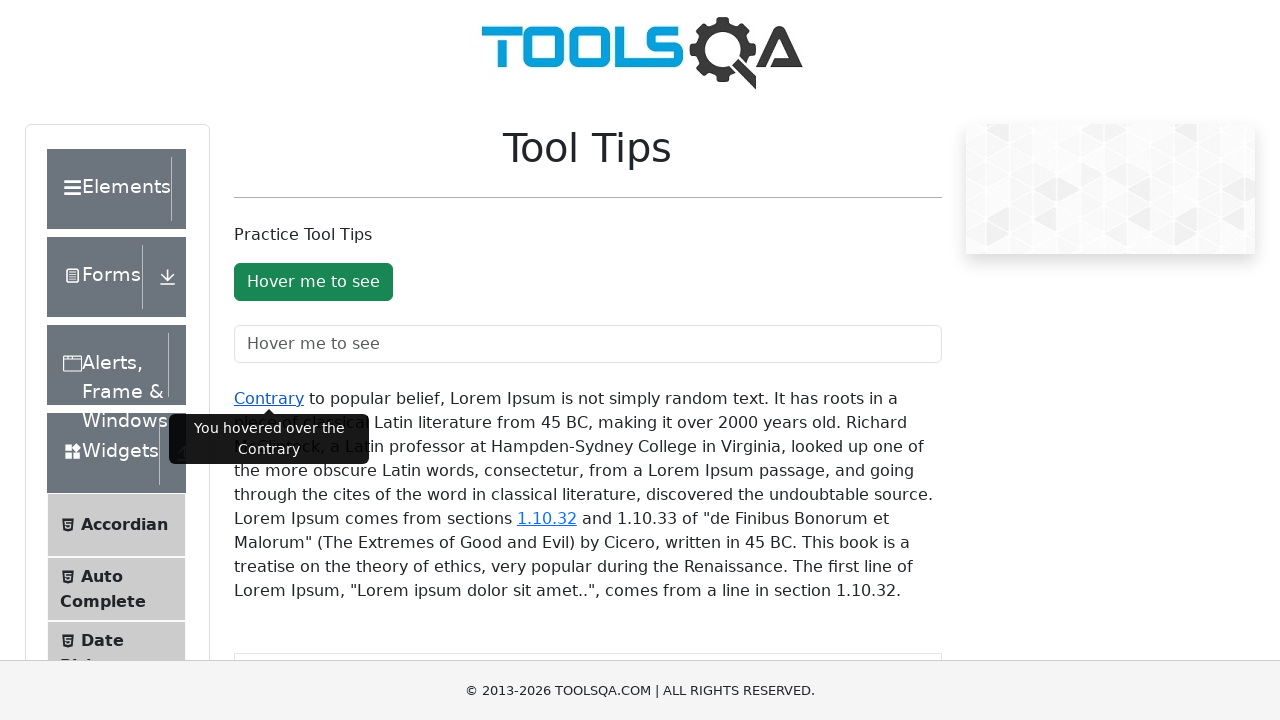

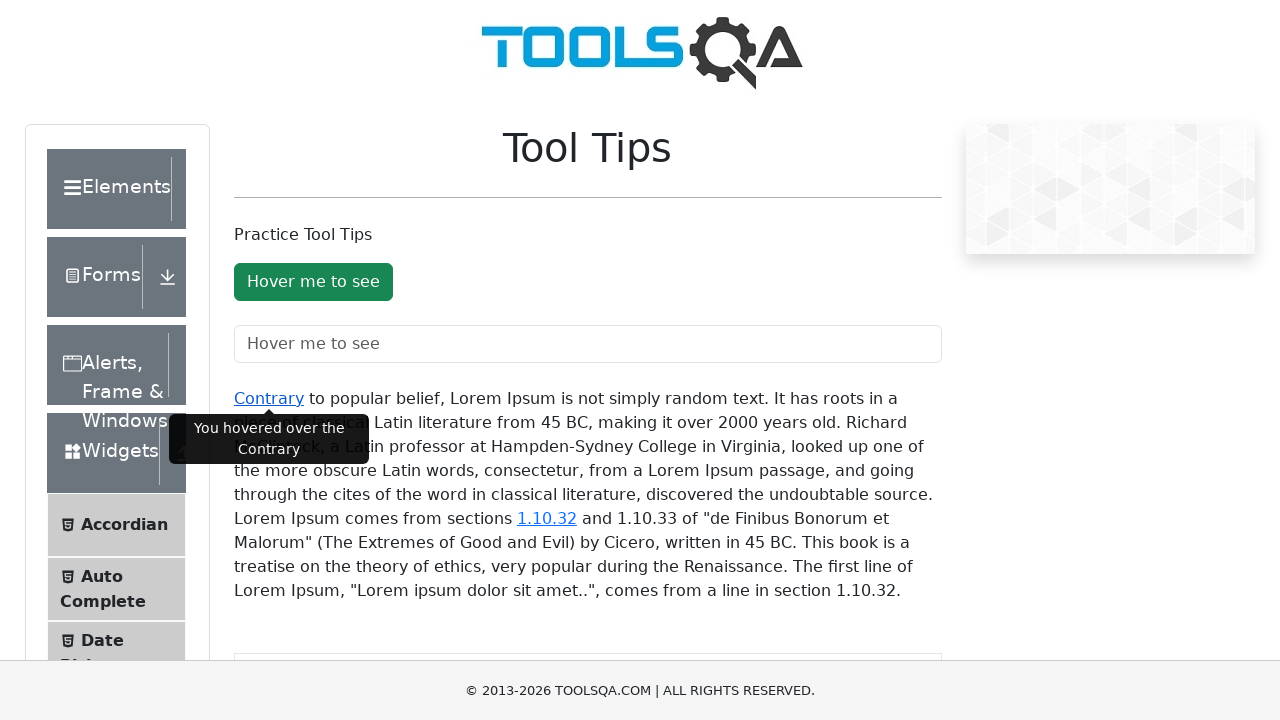